Tests a math quiz form by reading two numbers from the page, calculating their sum, selecting the correct answer from a dropdown, and submitting the form.

Starting URL: http://suninjuly.github.io/selects1.html

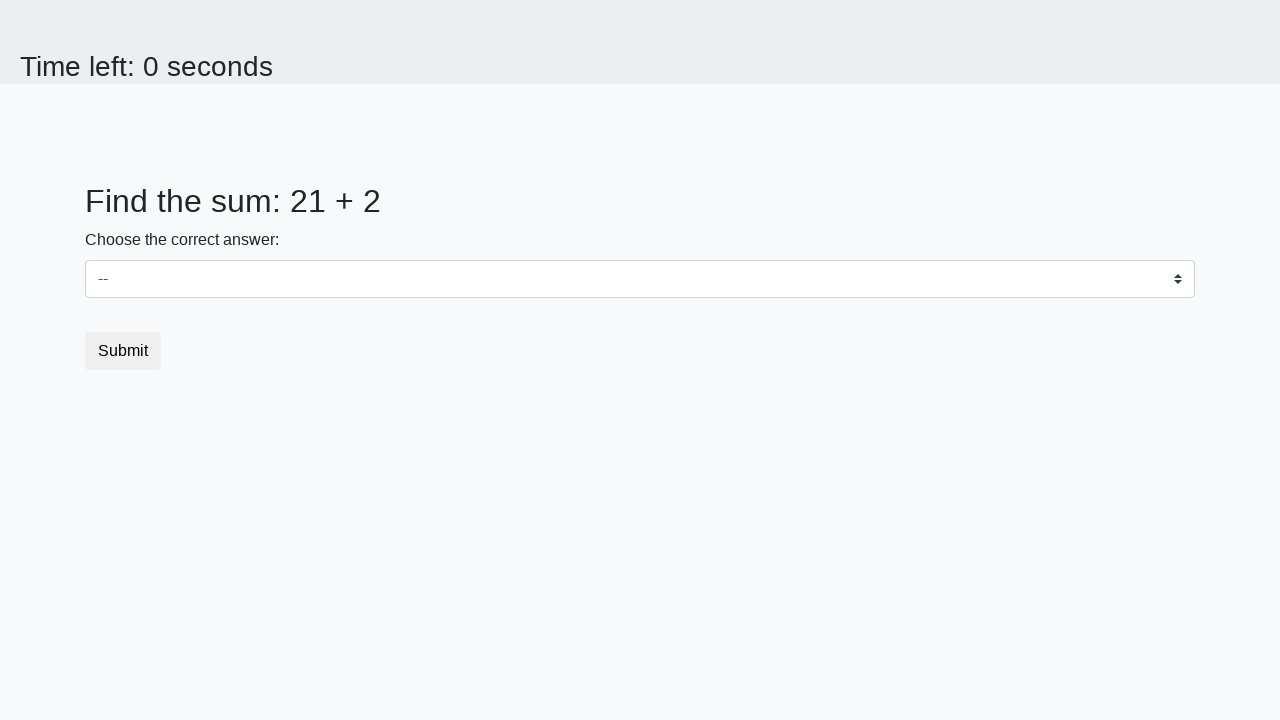

Retrieved first number from page
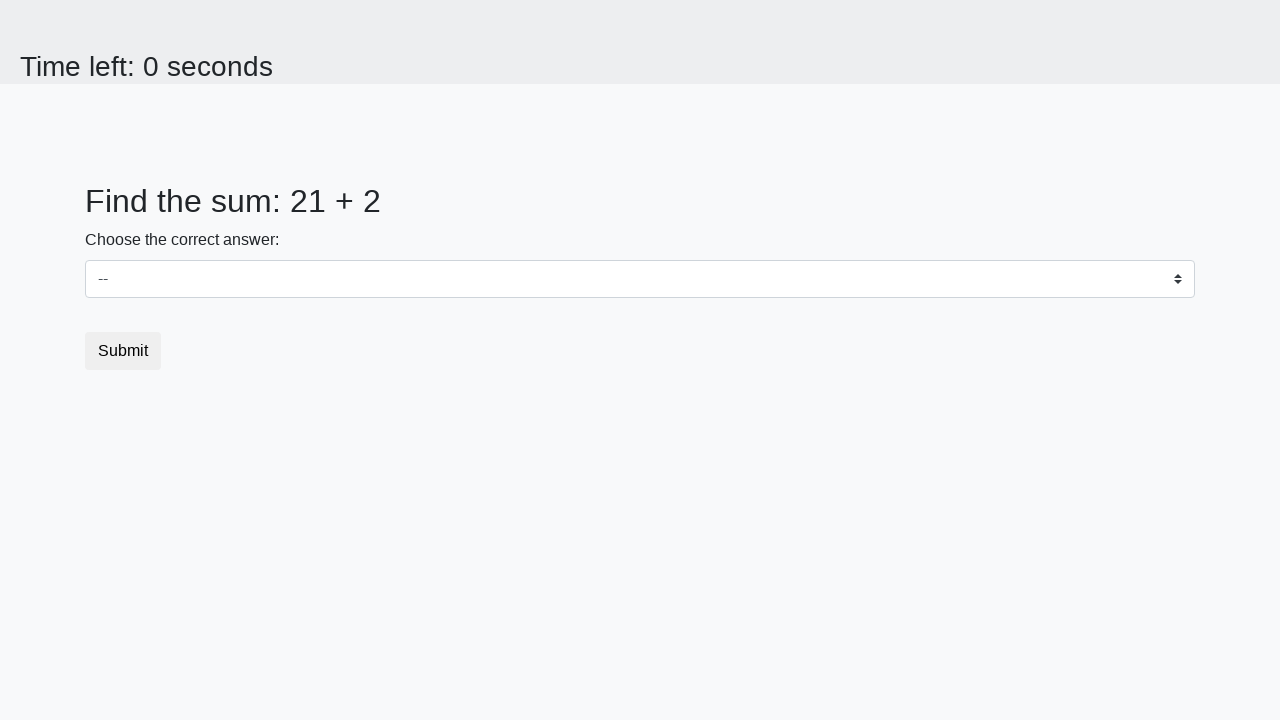

Retrieved second number from page
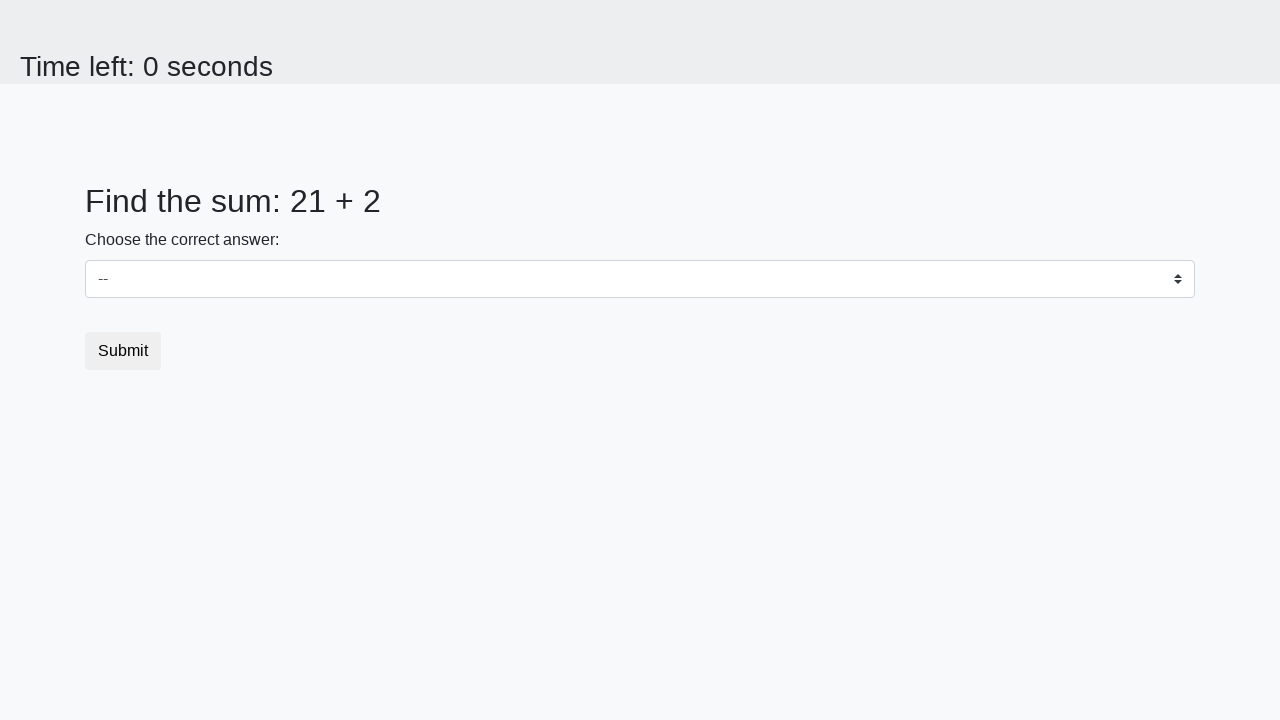

Calculated sum: 21 + 2 = 23
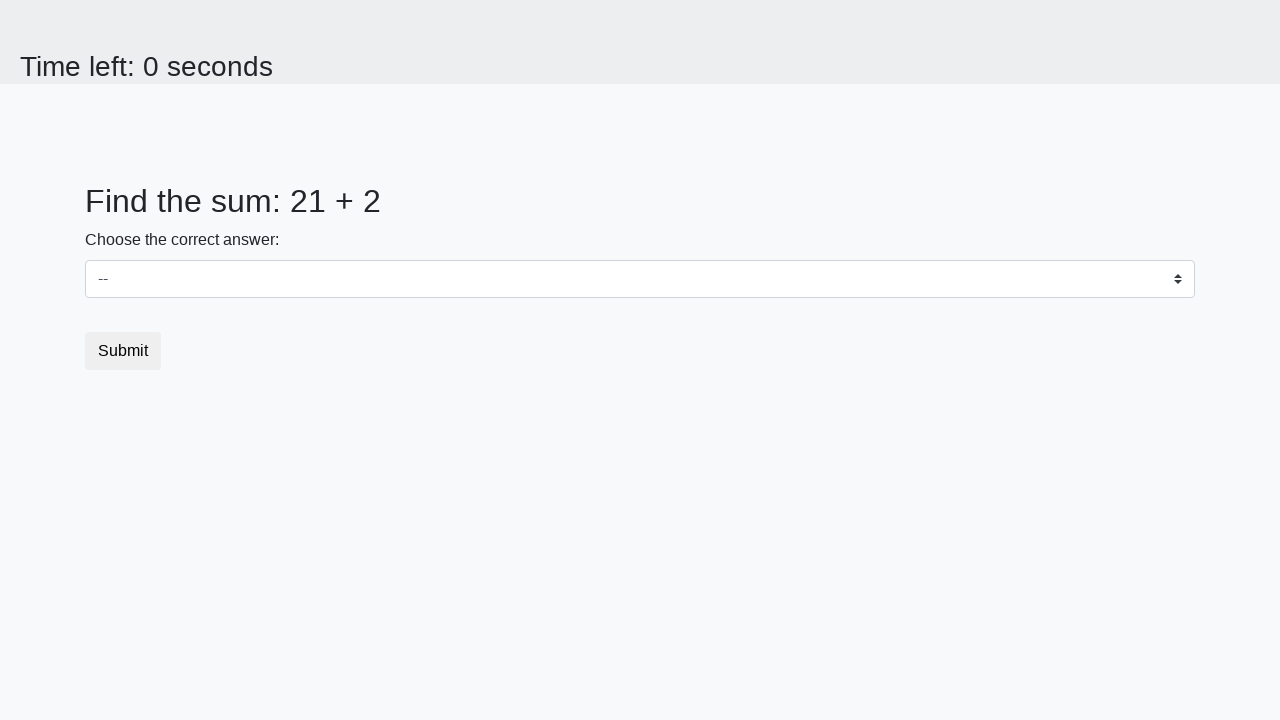

Selected answer 23 from dropdown on select
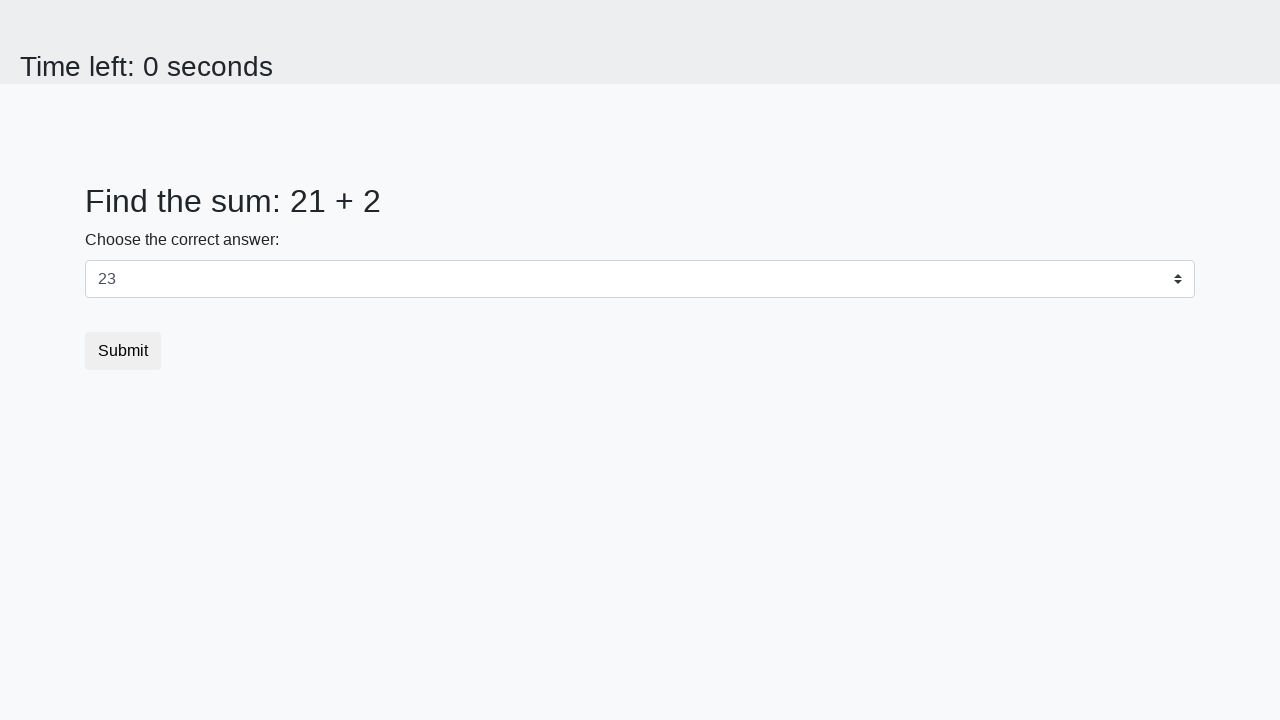

Clicked submit button at (123, 351) on button.btn
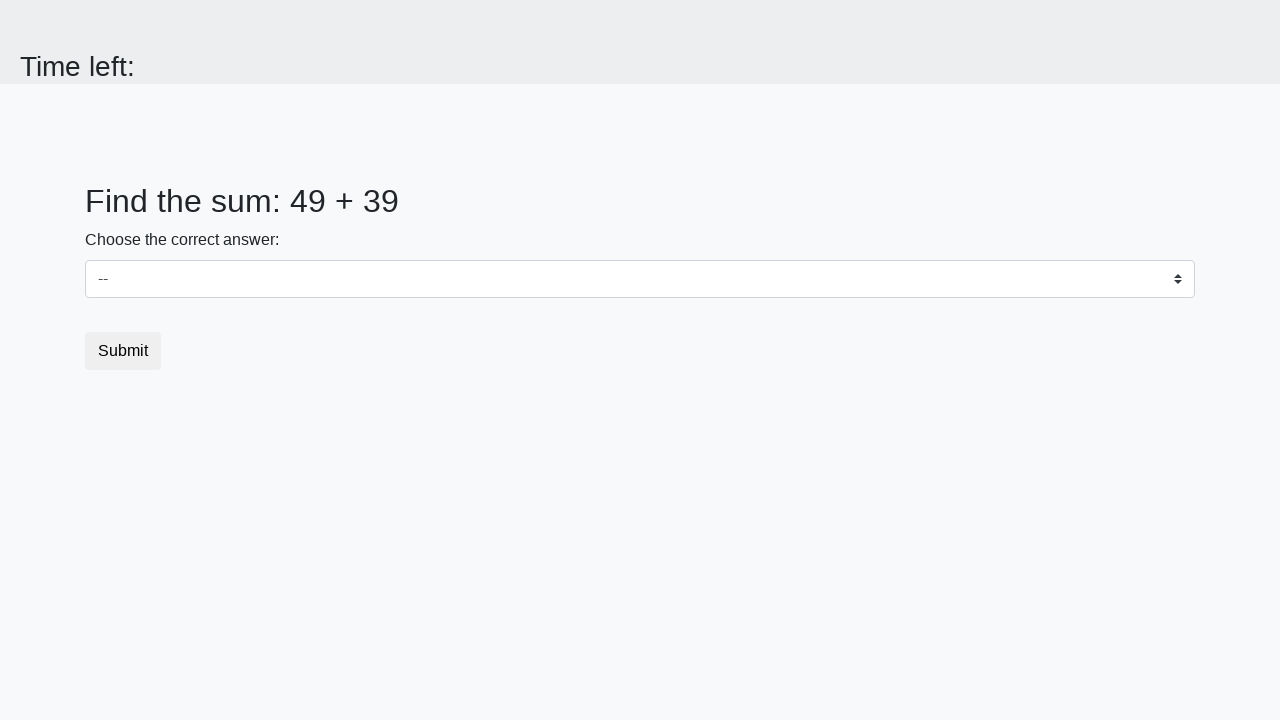

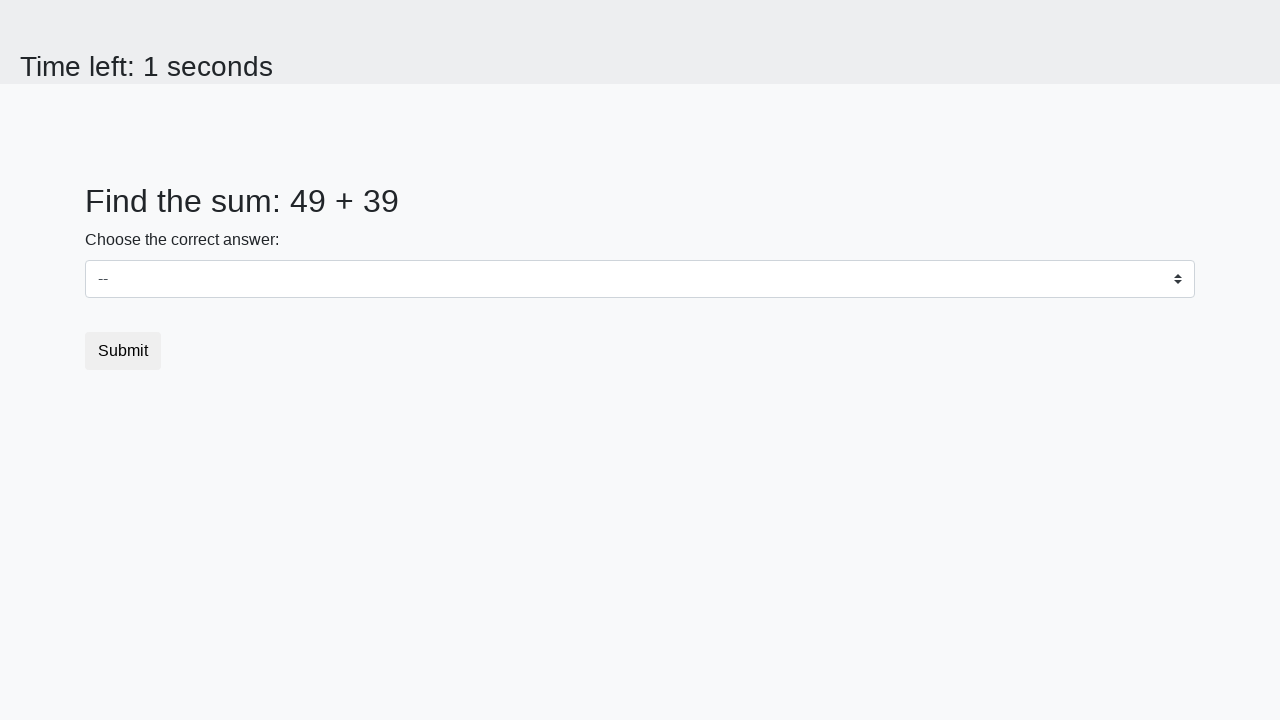